Tests navigation from the homepage to the About page by clicking the About link and verifying the page heading

Starting URL: https://johnnyreilly.com

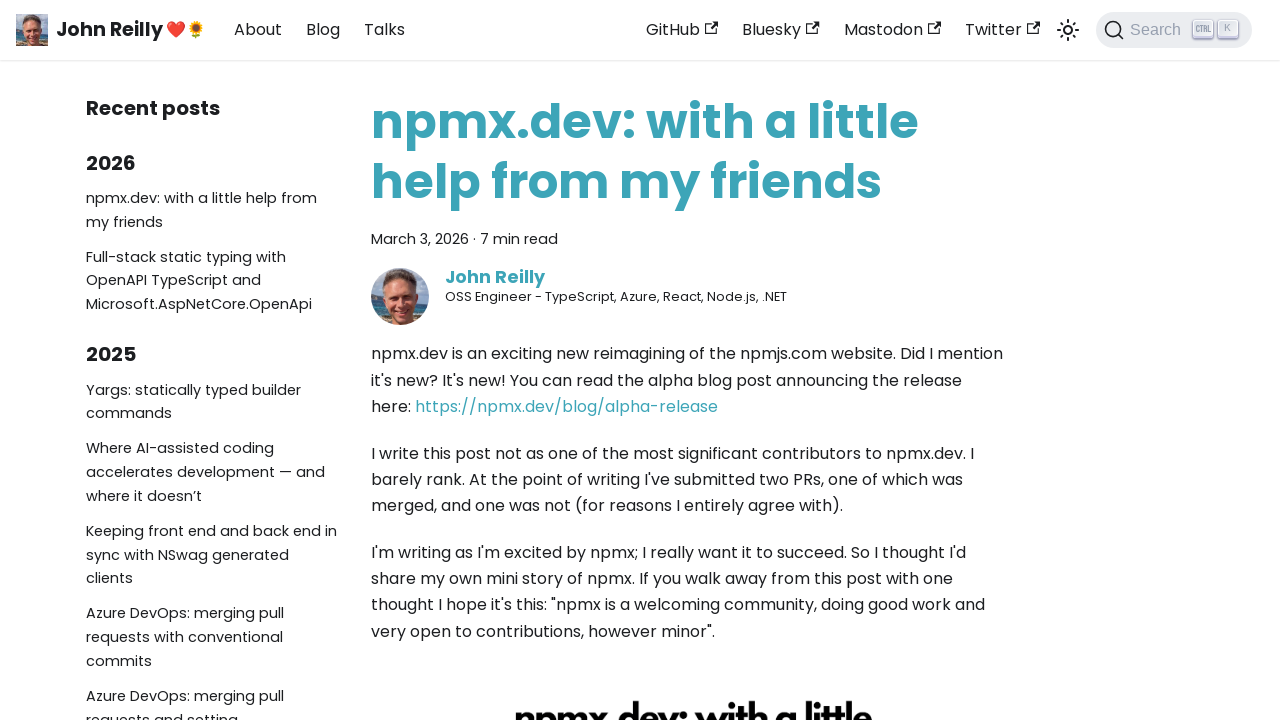

Navigated to https://johnnyreilly.com
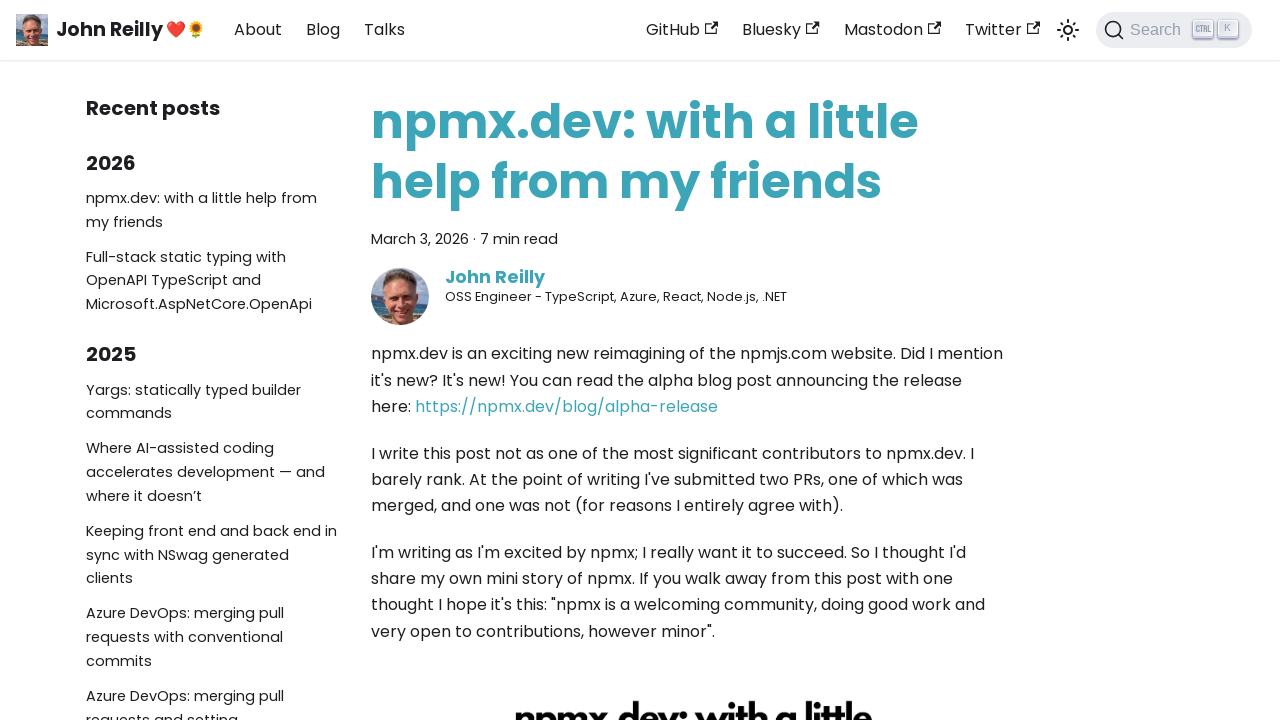

Clicked the About link in navigation at (258, 30) on internal:role=link[name="About"s]
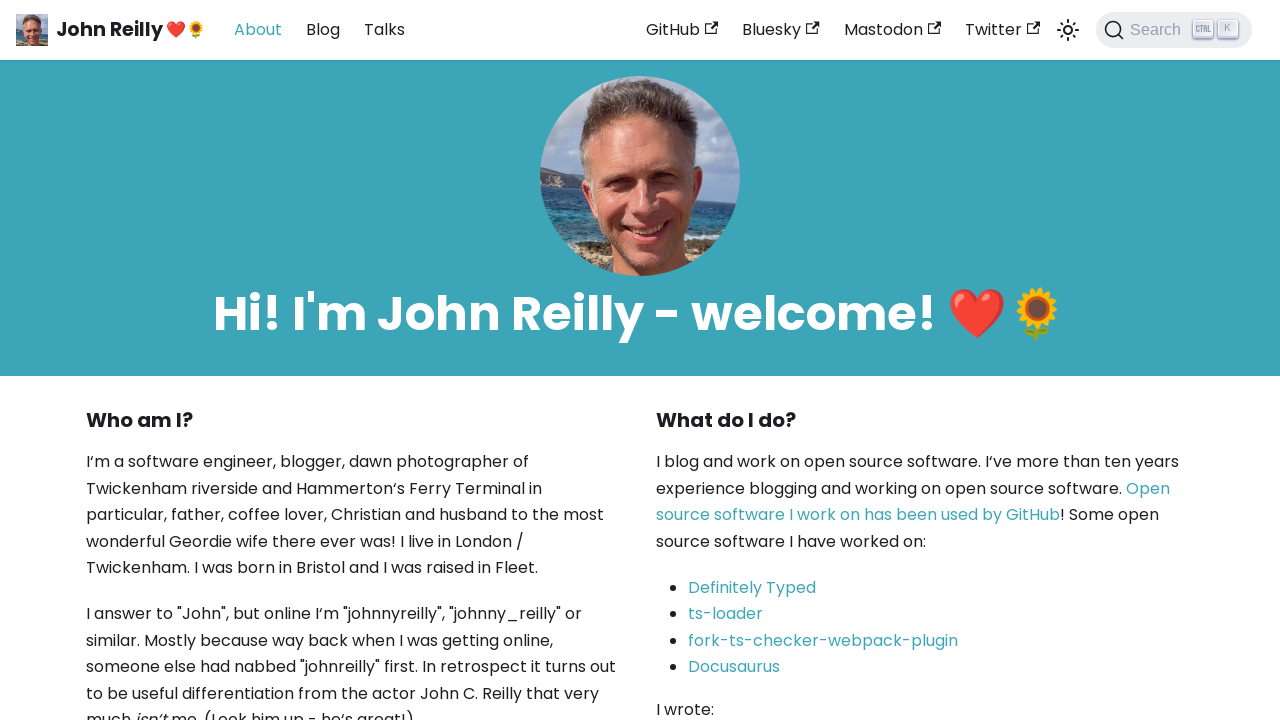

Located the About page heading
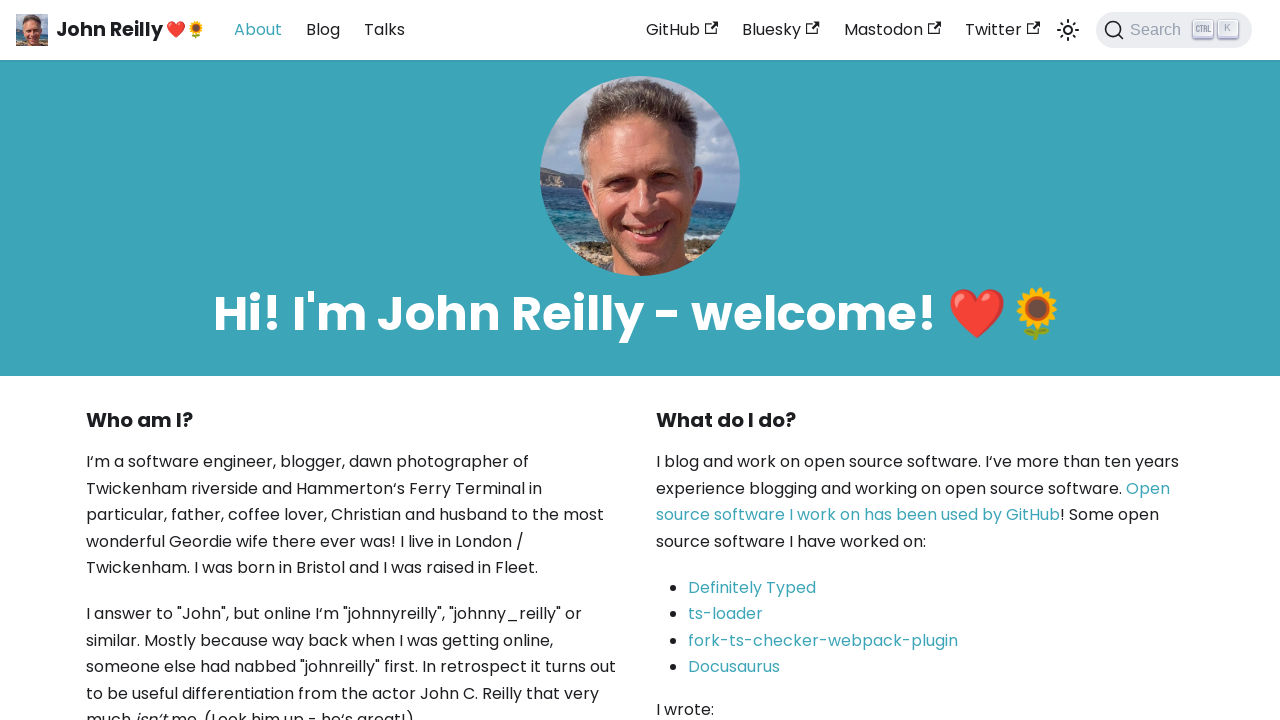

About page heading is visible - navigation successful
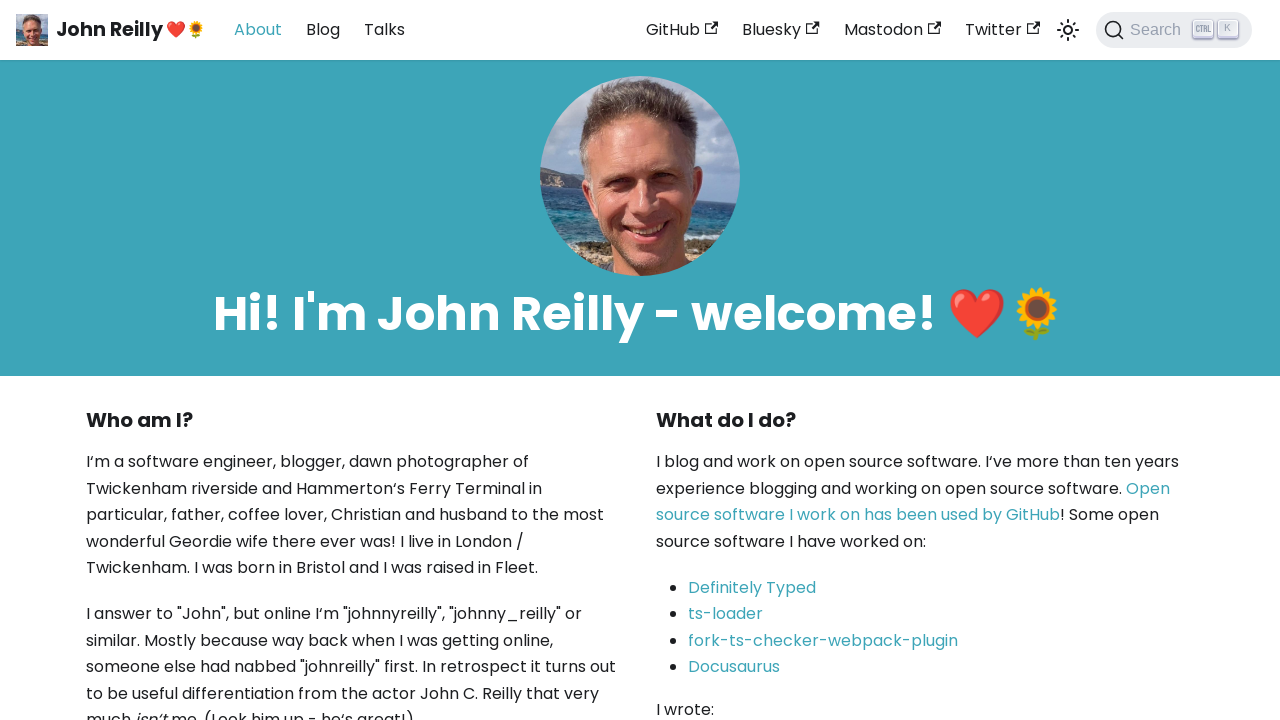

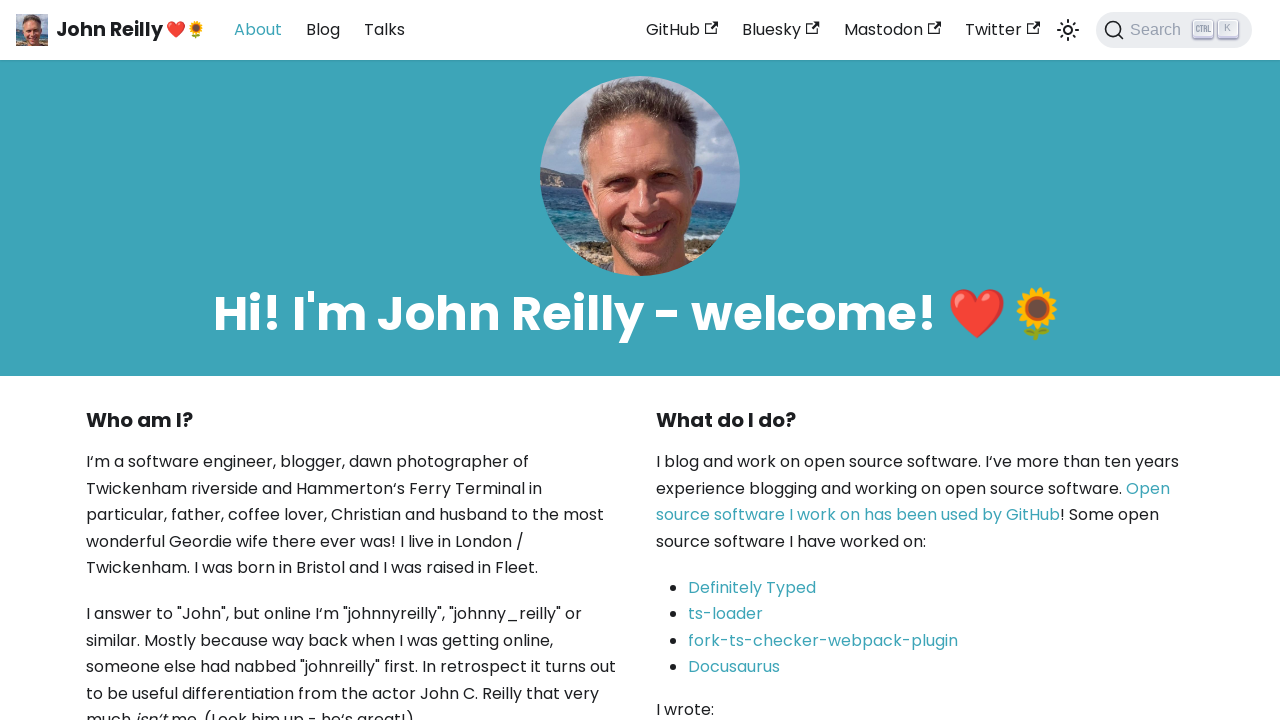